Tests keyboard input events by typing a character and performing keyboard shortcuts (Ctrl+A to select all, Ctrl+C to copy)

Starting URL: https://v1.training-support.net/selenium/input-events

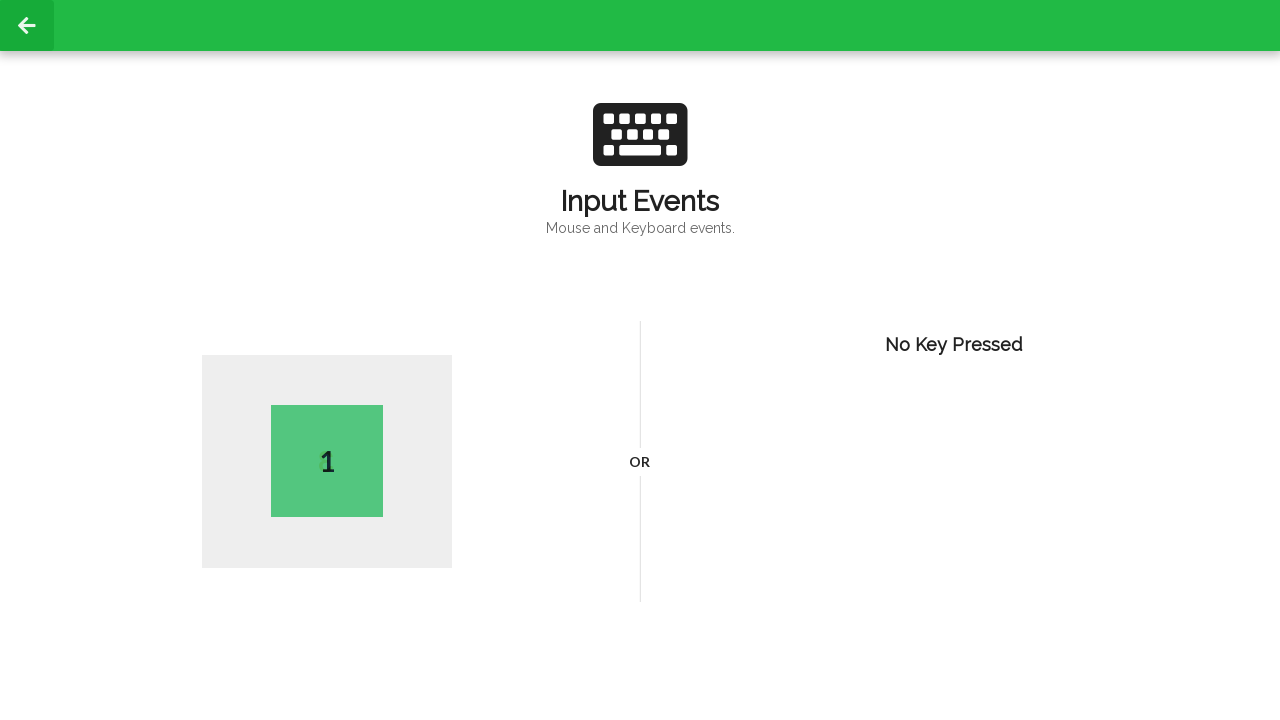

Typed the letter 'A'
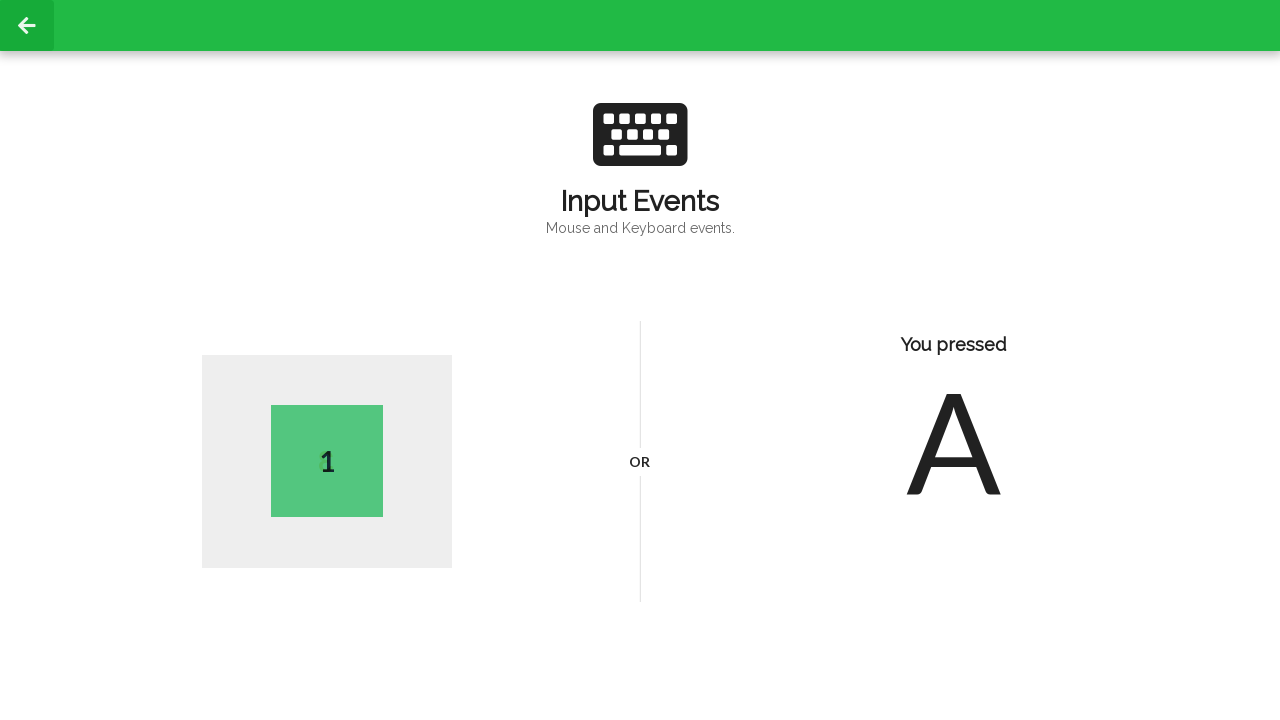

Pressed Control key down
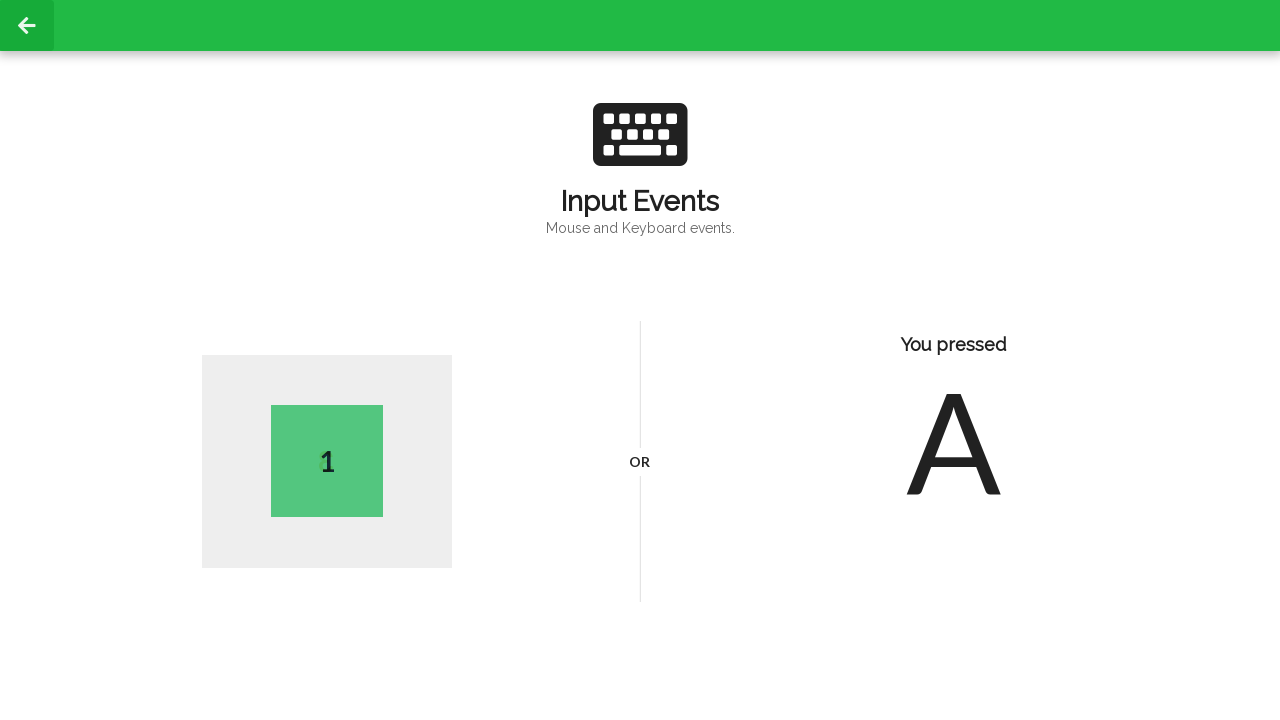

Pressed 'a' key to select all (Ctrl+A)
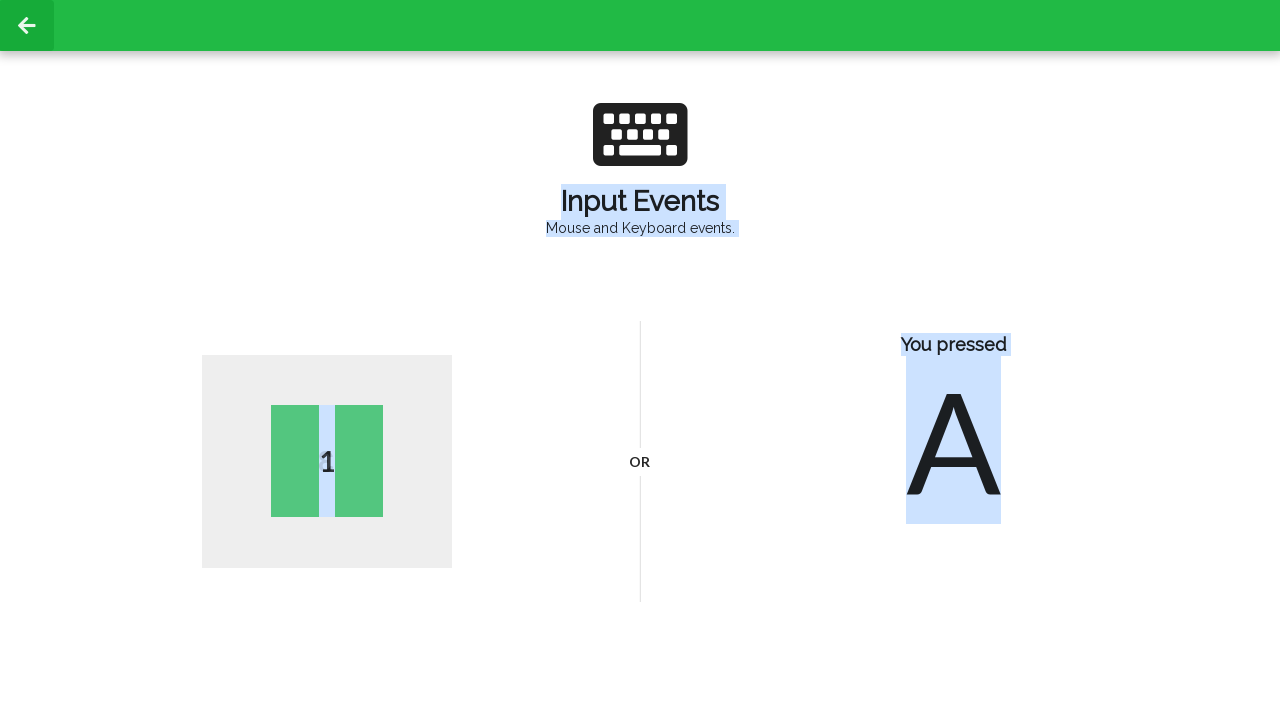

Pressed 'c' key to copy (Ctrl+C)
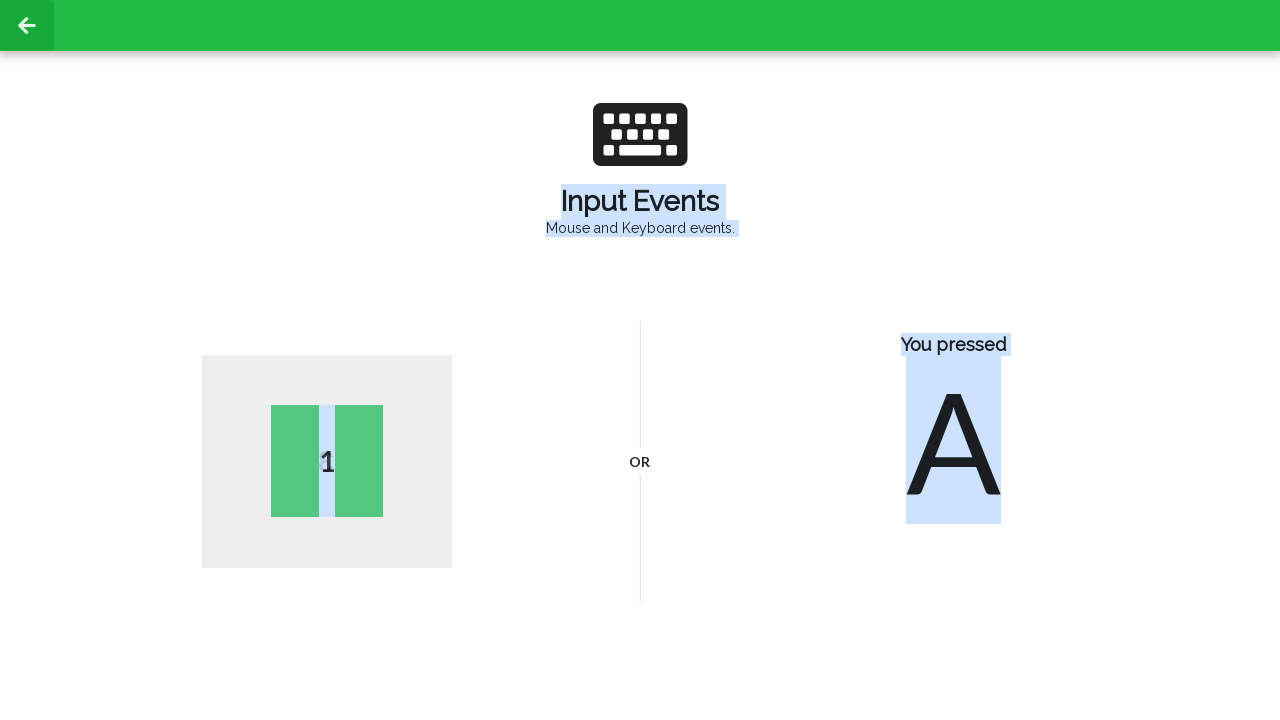

Released Control key
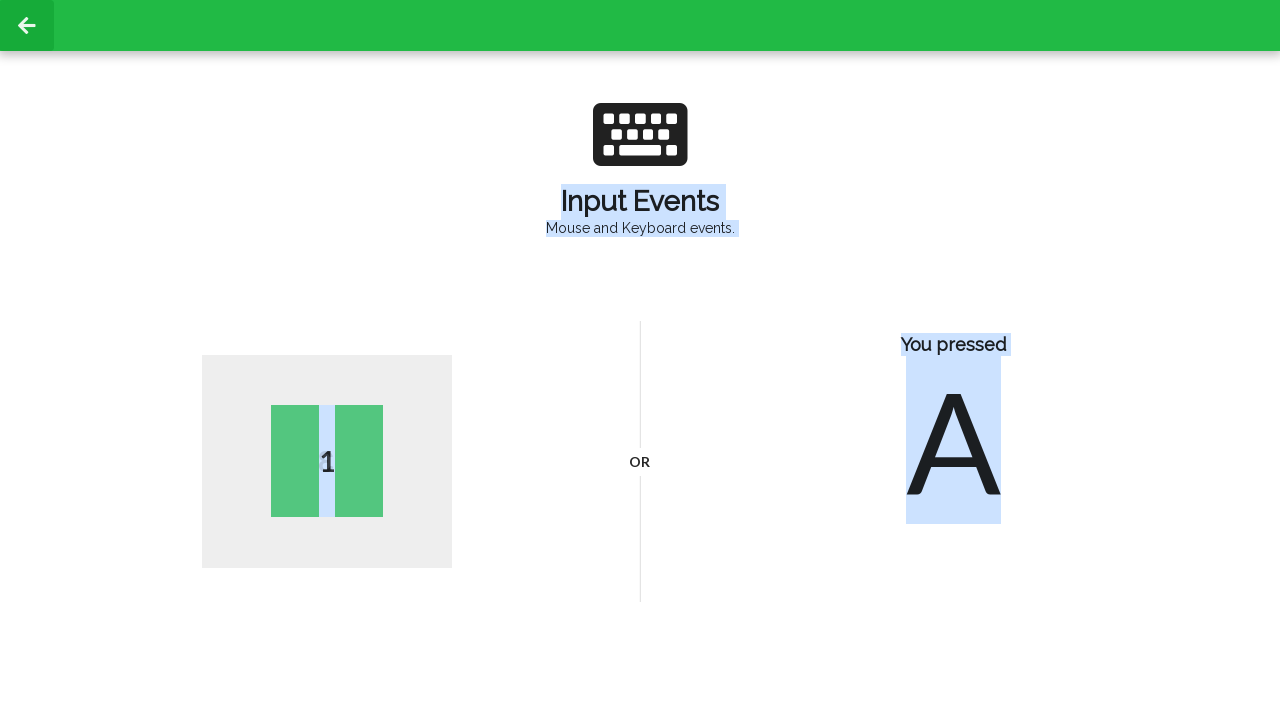

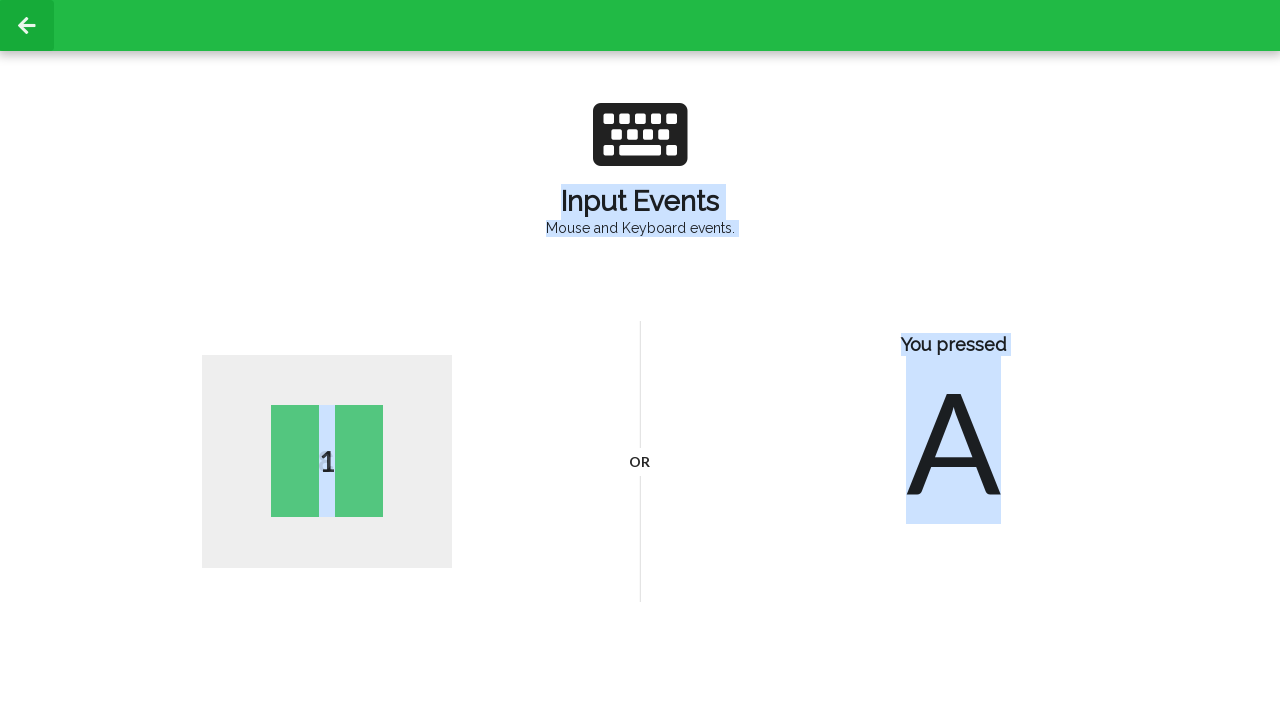